Tests page load timeout by setting a maximum wait time for page loading

Starting URL: https://seleniumatfingertips.wordpress.com/

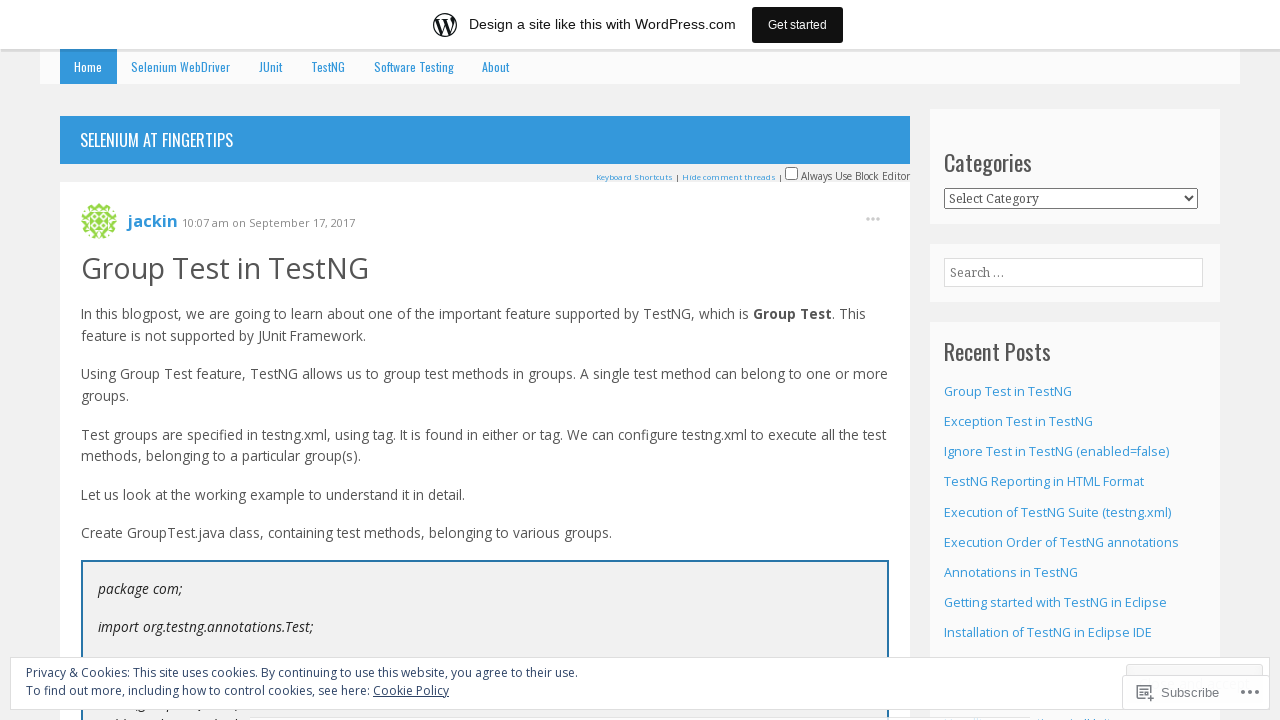

Test initialized - page load timeout test for https://seleniumatfingertips.wordpress.com/
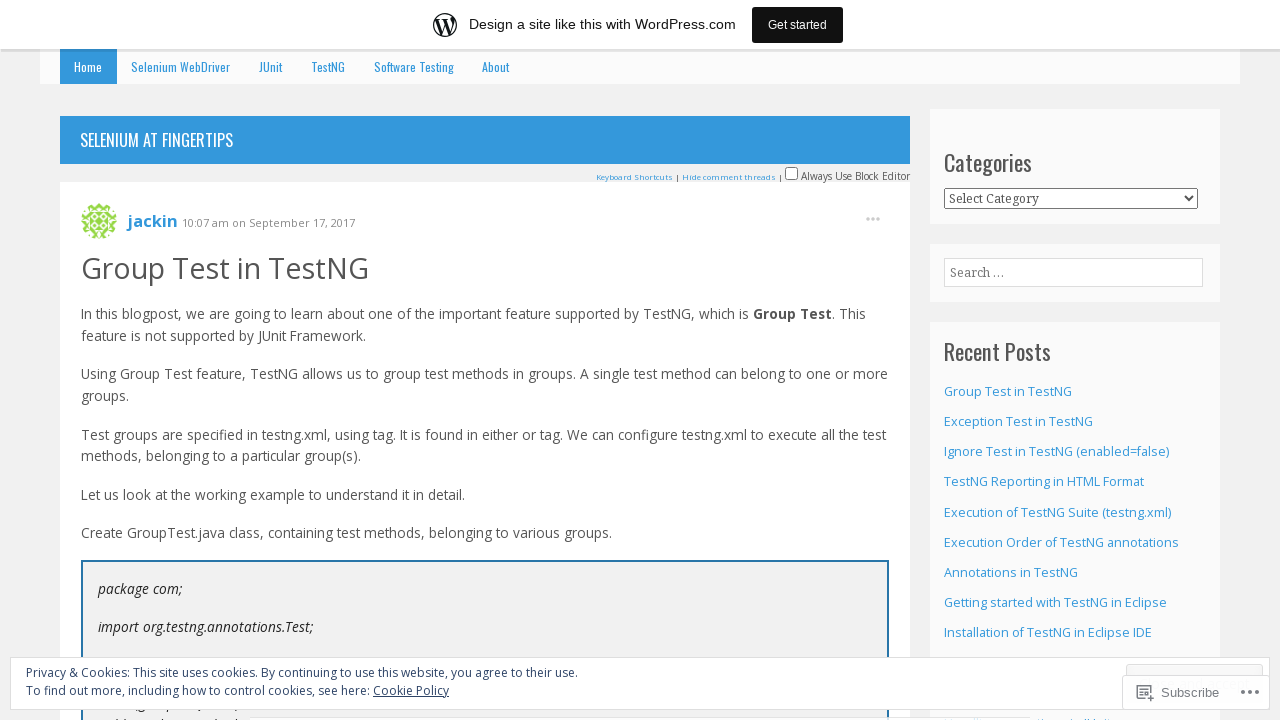

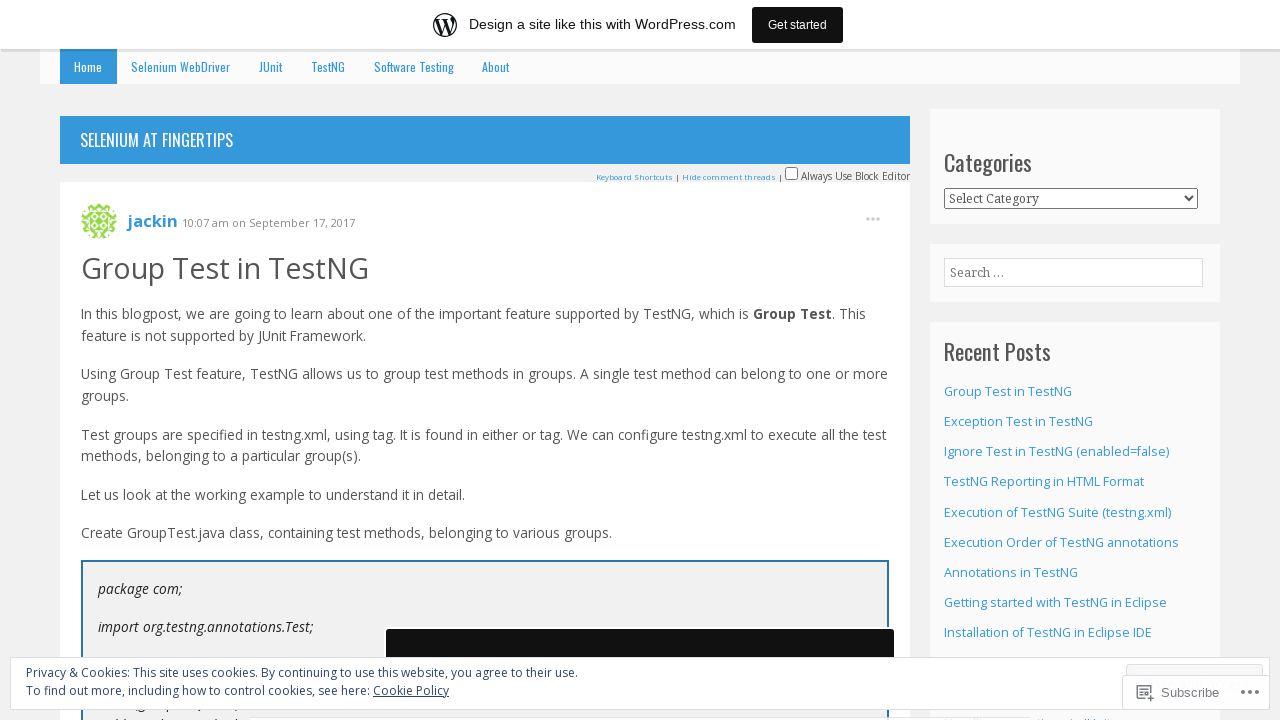